Tests A/B Testing page by clicking the A/B Test link and verifying the paragraph text content is correct

Starting URL: https://the-internet.herokuapp.com/

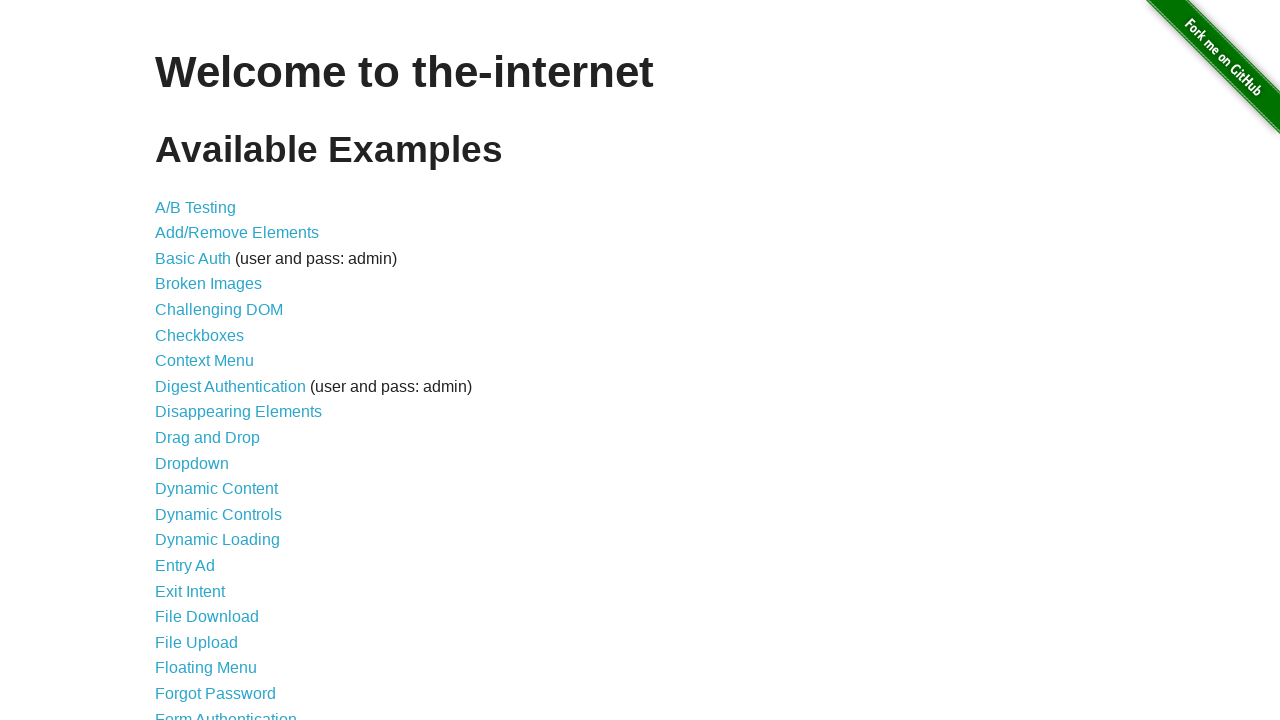

Clicked A/B Test link at (196, 207) on a[href='/abtest']
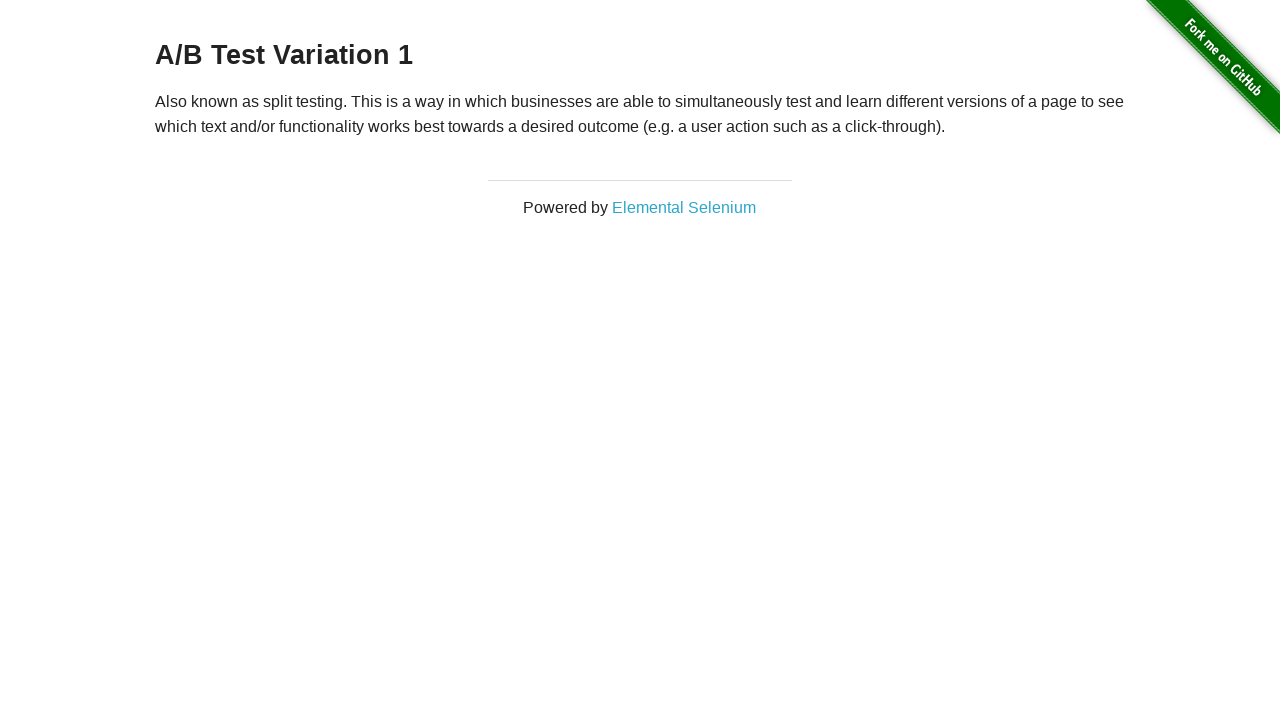

Waited for paragraph element to load
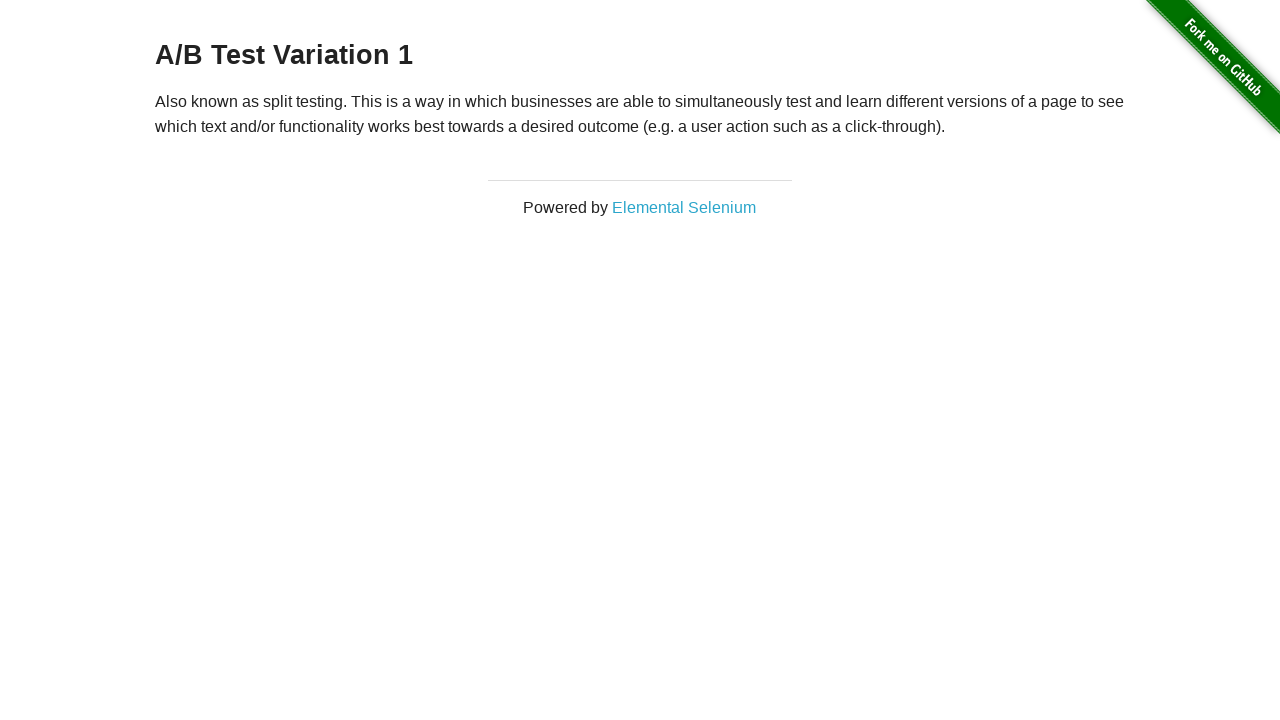

Paragraph element is ready and visible
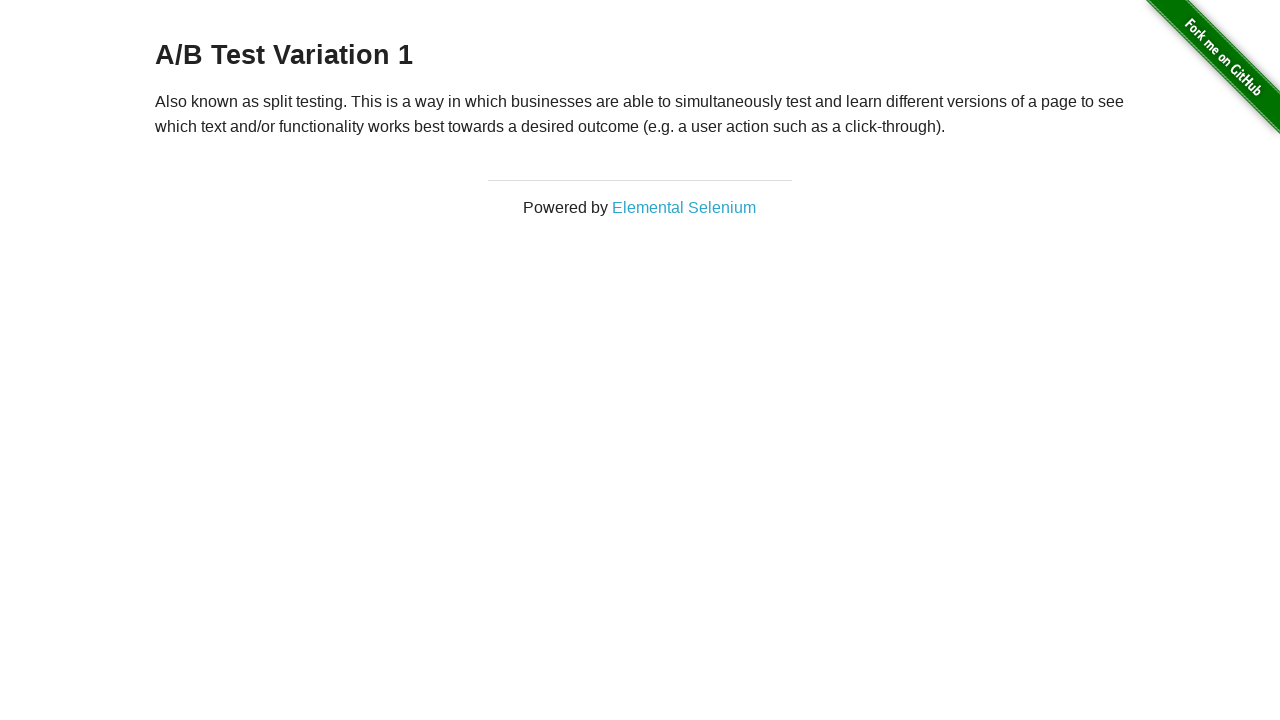

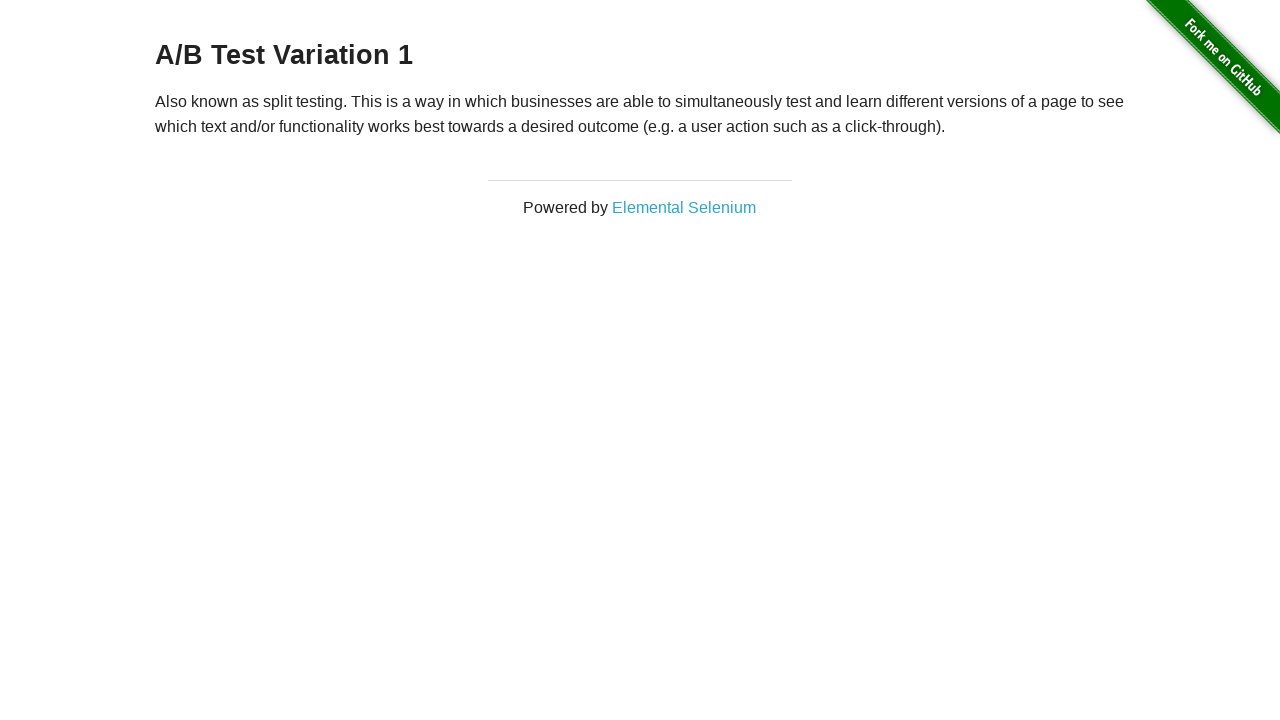